Tests window handling by verifying text and title on the main page, clicking a link to open a new window, and verifying the new window's title

Starting URL: https://the-internet.herokuapp.com/windows

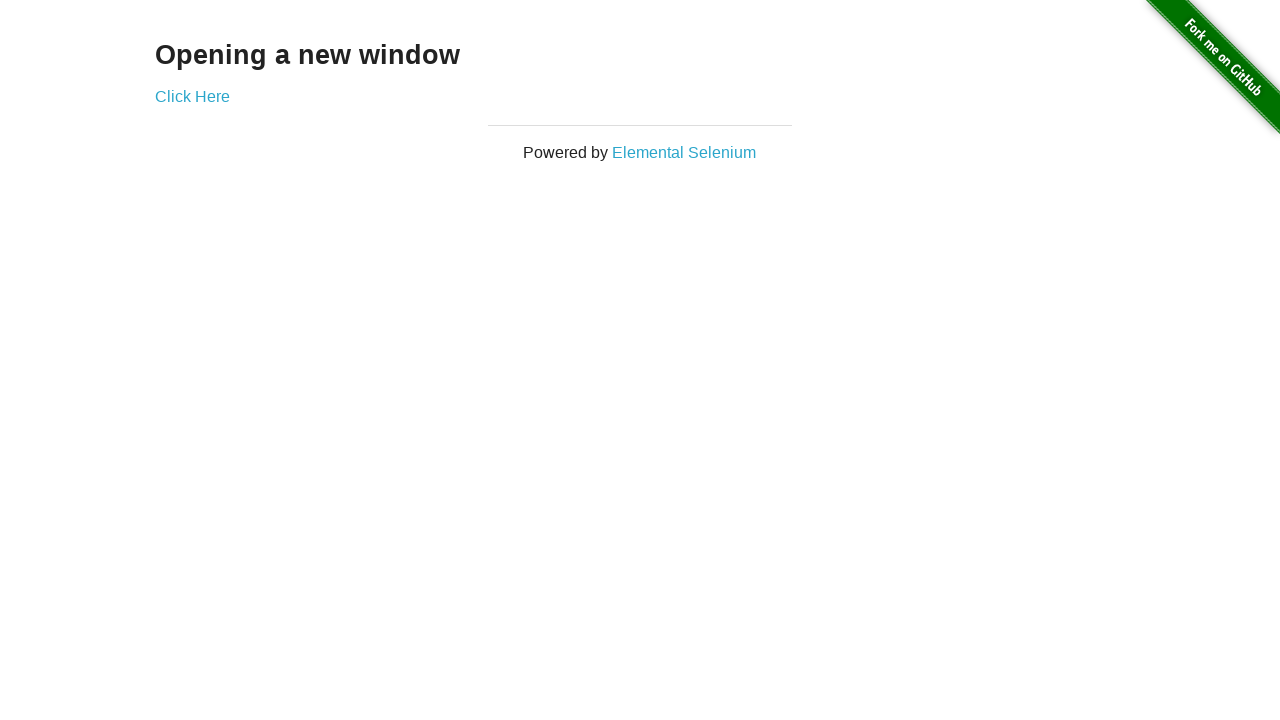

Located 'Opening a new window' text element
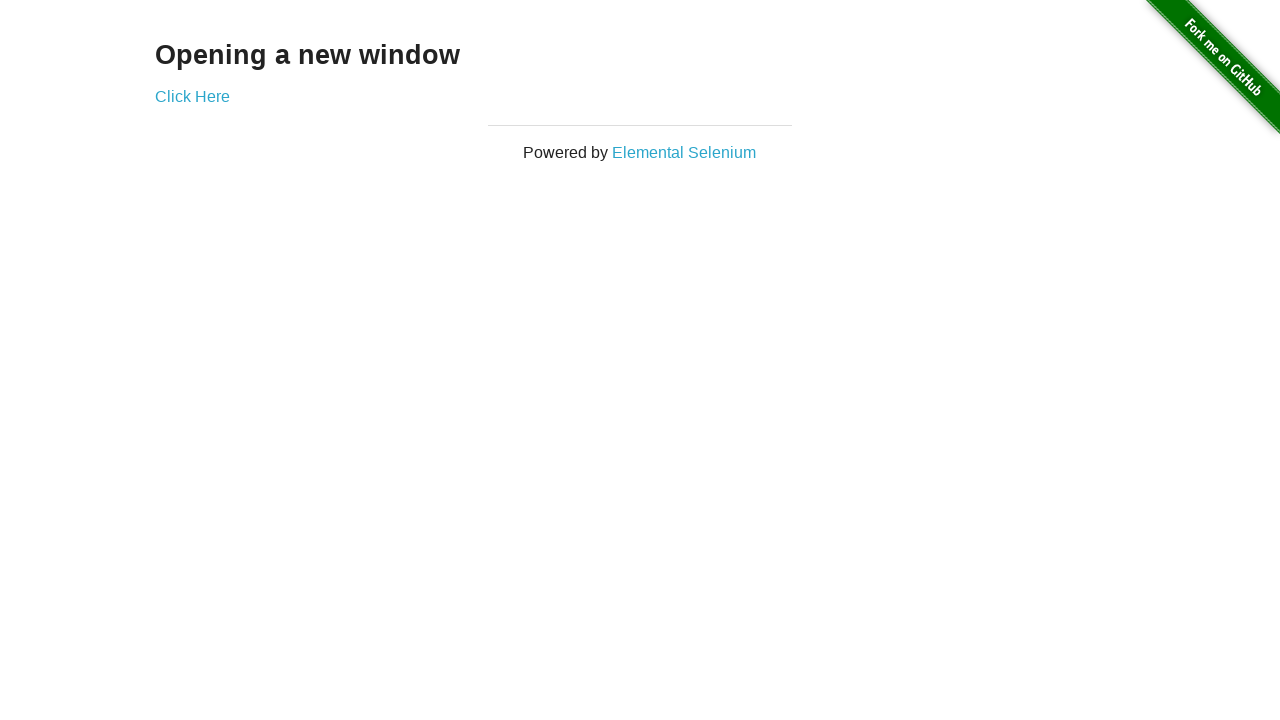

Verified 'Opening a new window' text is visible
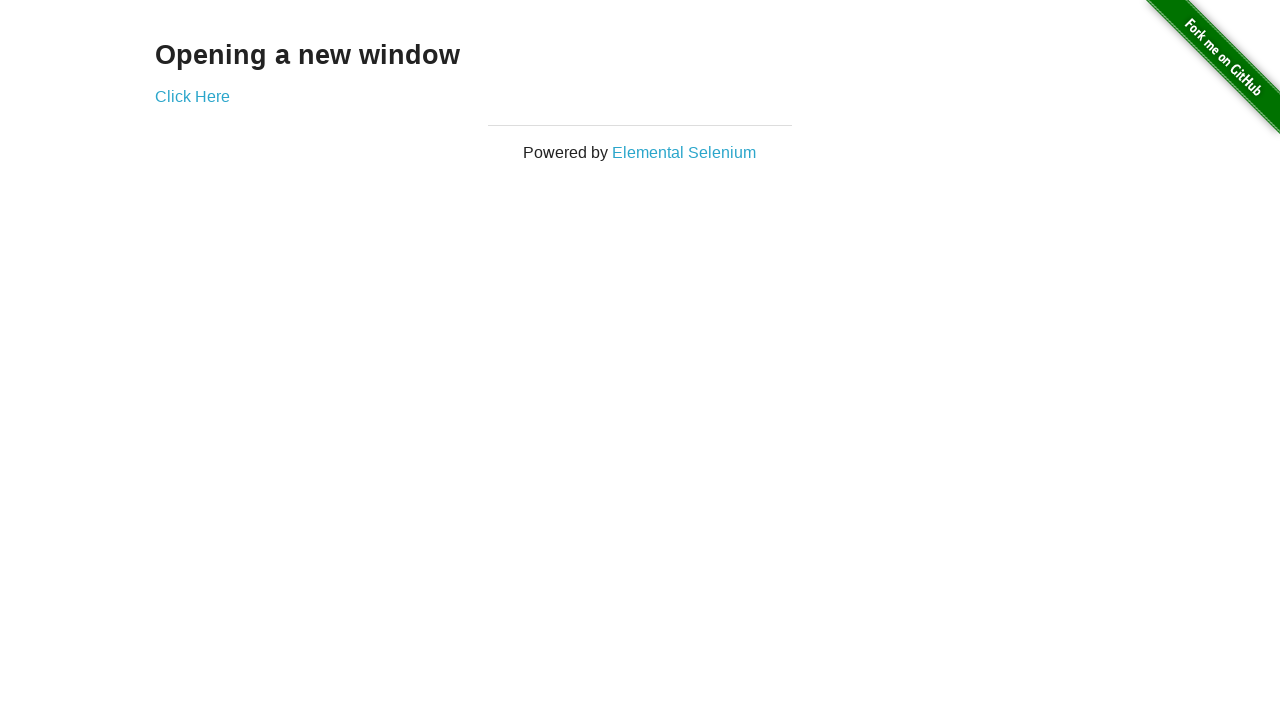

Verified main page title is 'The Internet'
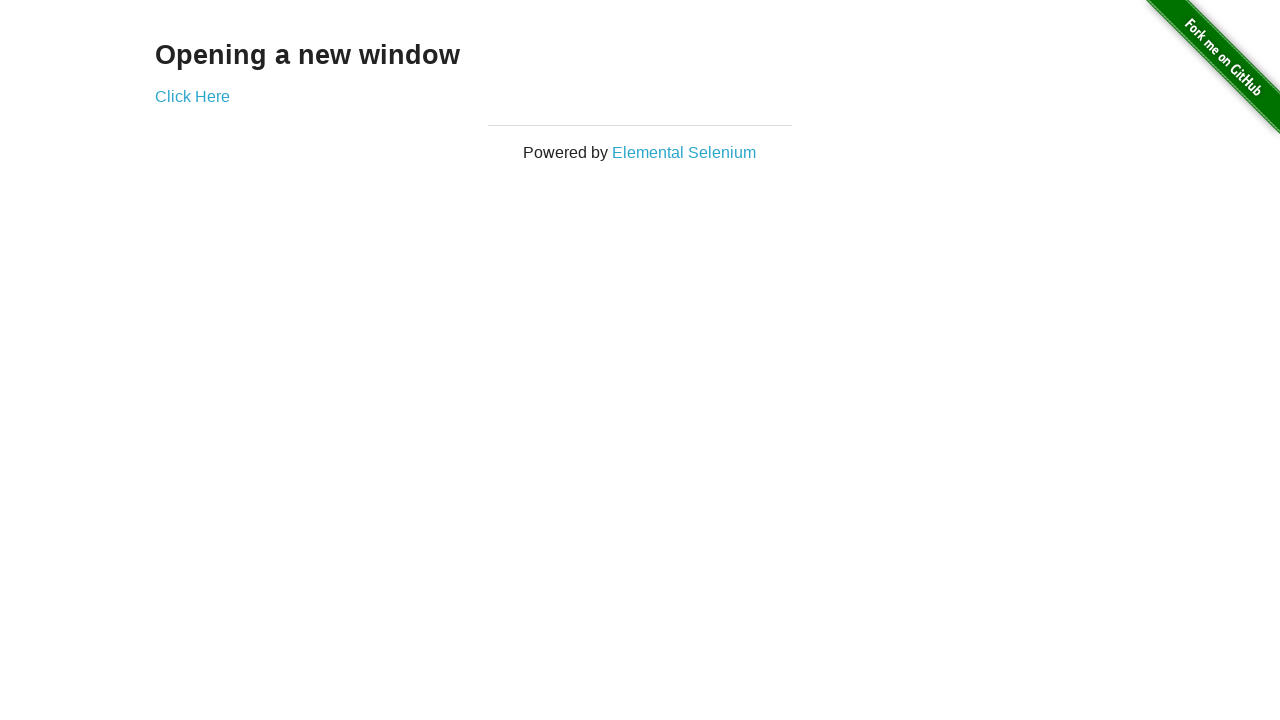

Clicked 'Click Here' link to open new window at (192, 96) on text='Click Here'
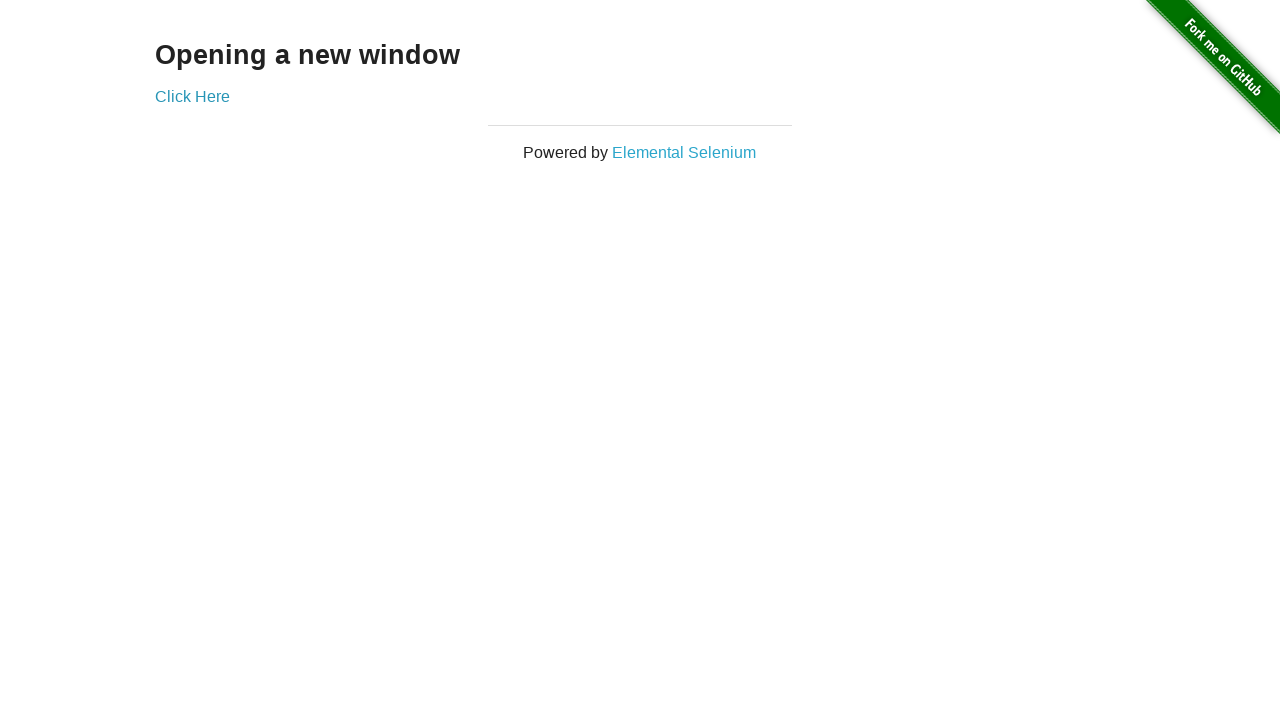

New window opened and captured
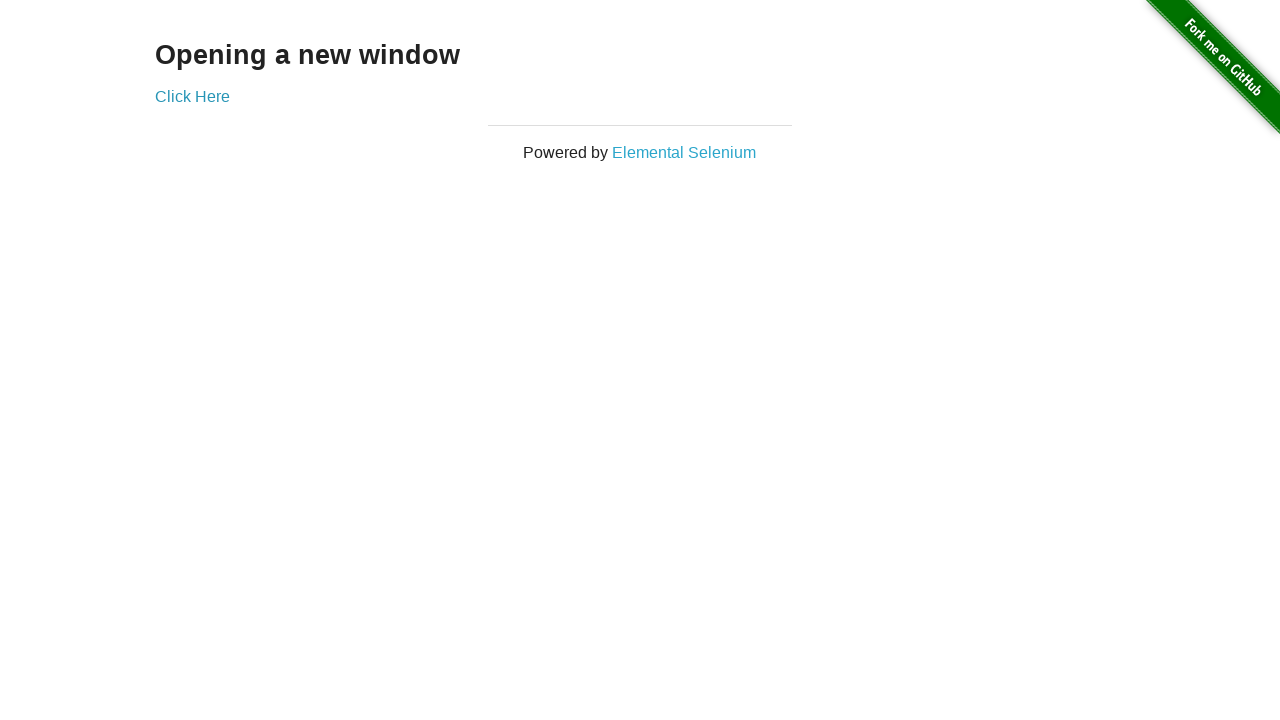

New window fully loaded
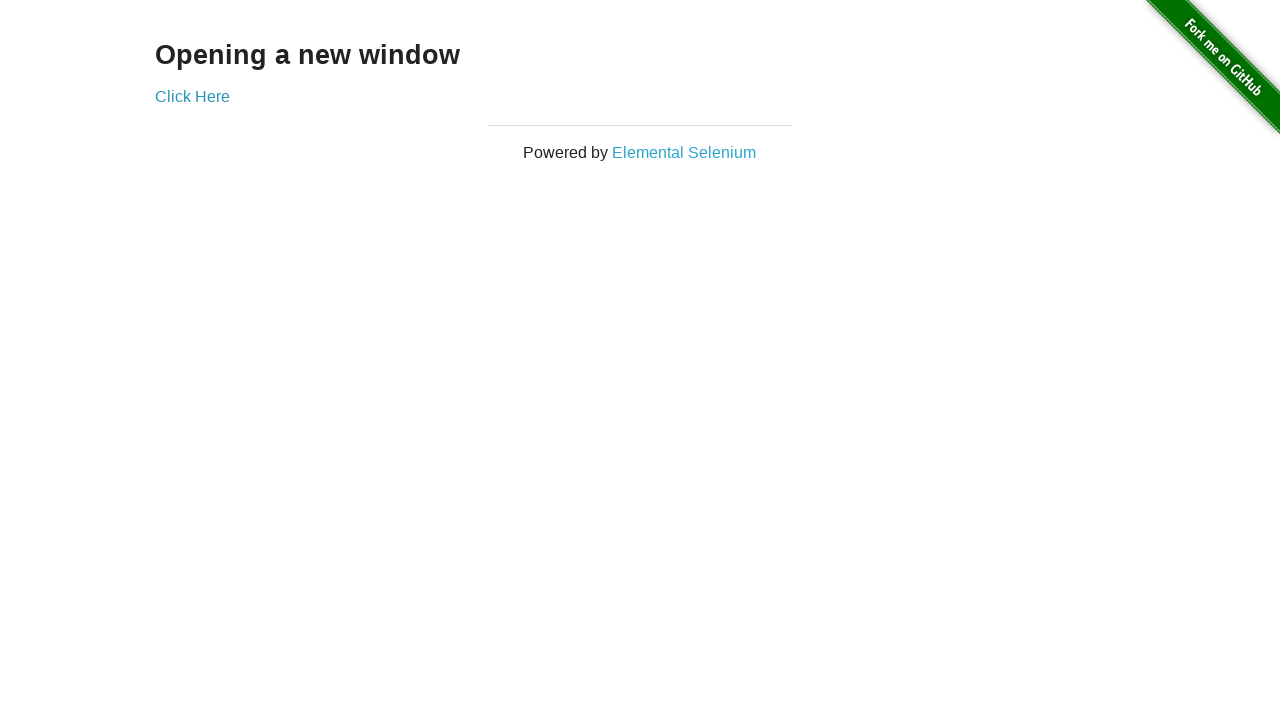

Verified new window title is 'New Window'
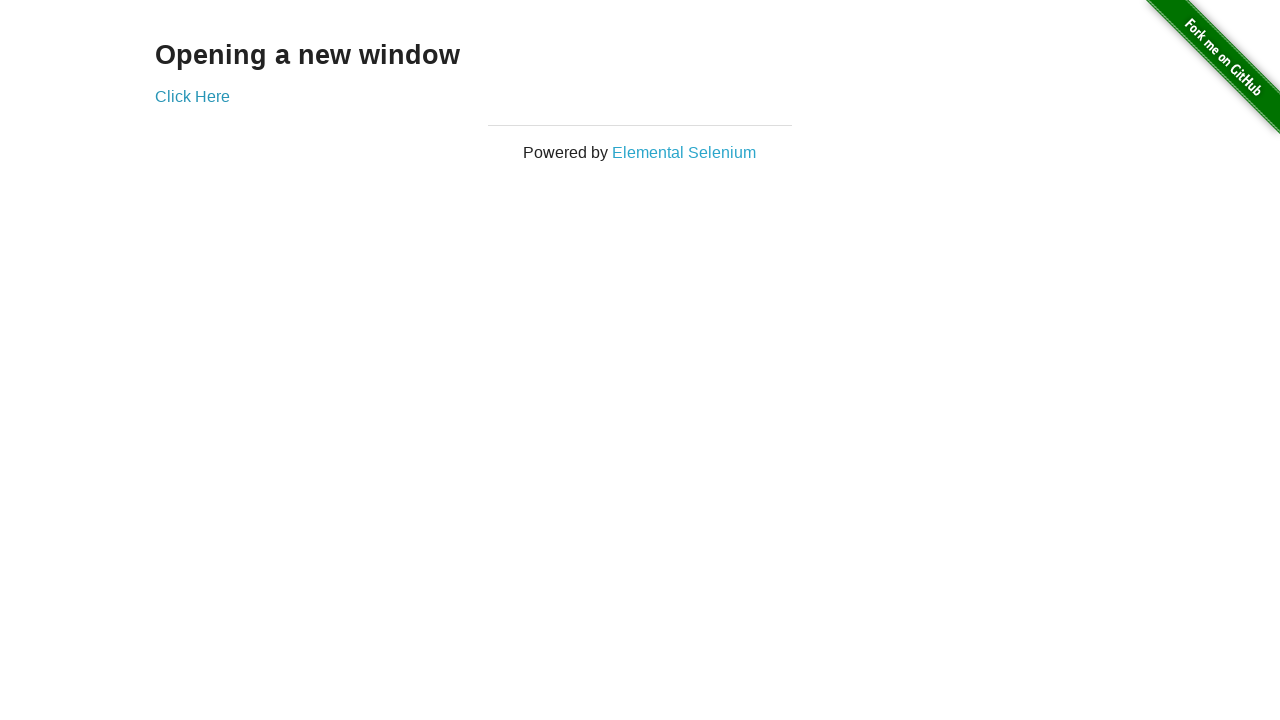

Closed the new window
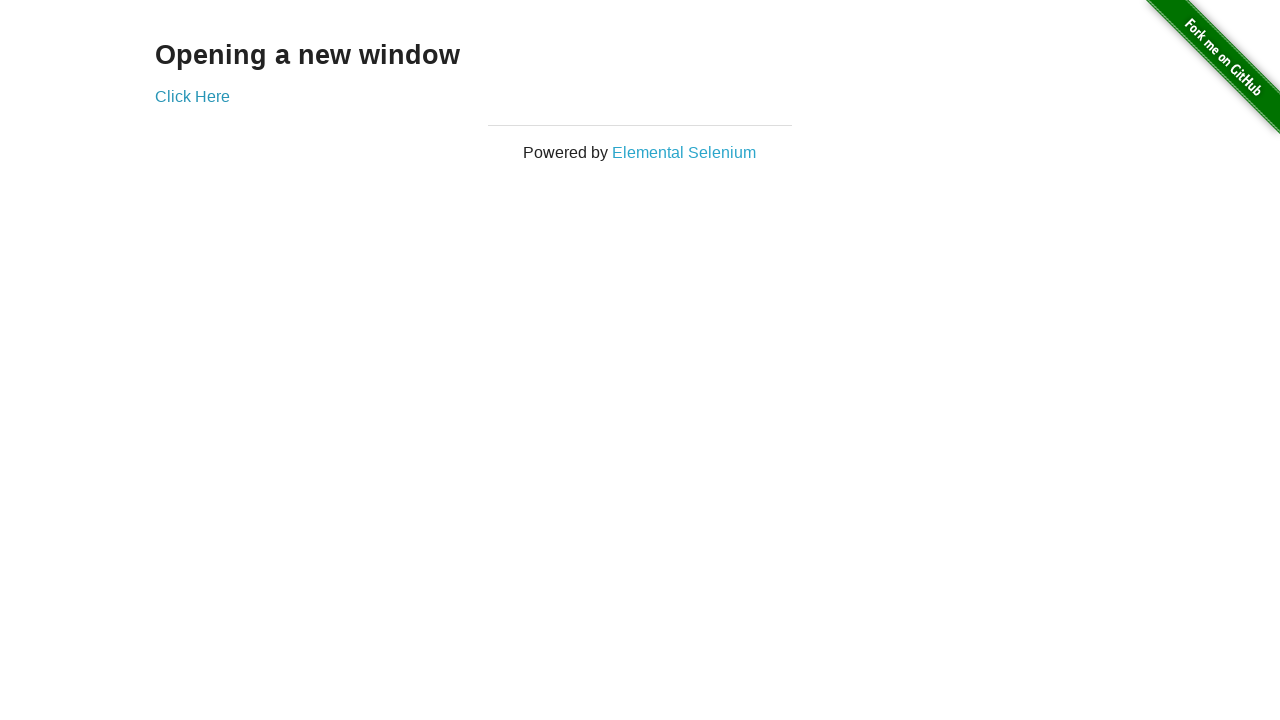

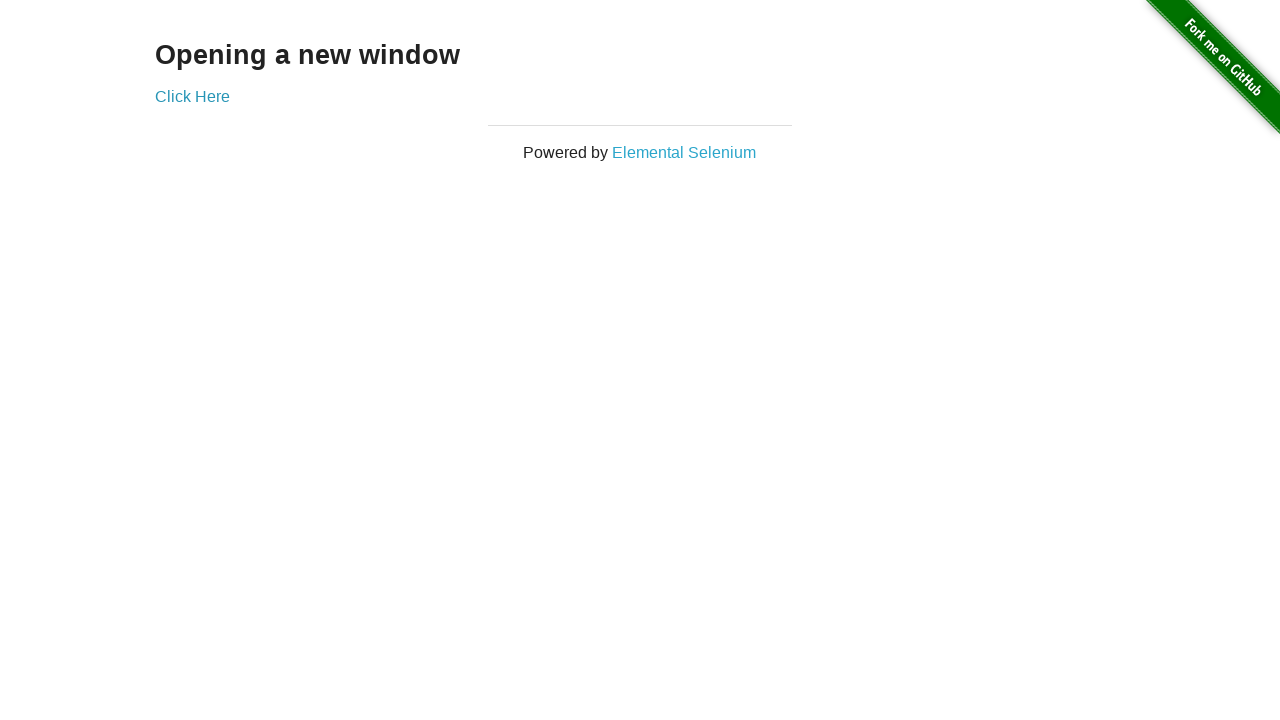